Tests autocomplete functionality by typing a partial country name and selecting a matching suggestion from the dropdown

Starting URL: https://www.rahulshettyacademy.com/AutomationPractice/

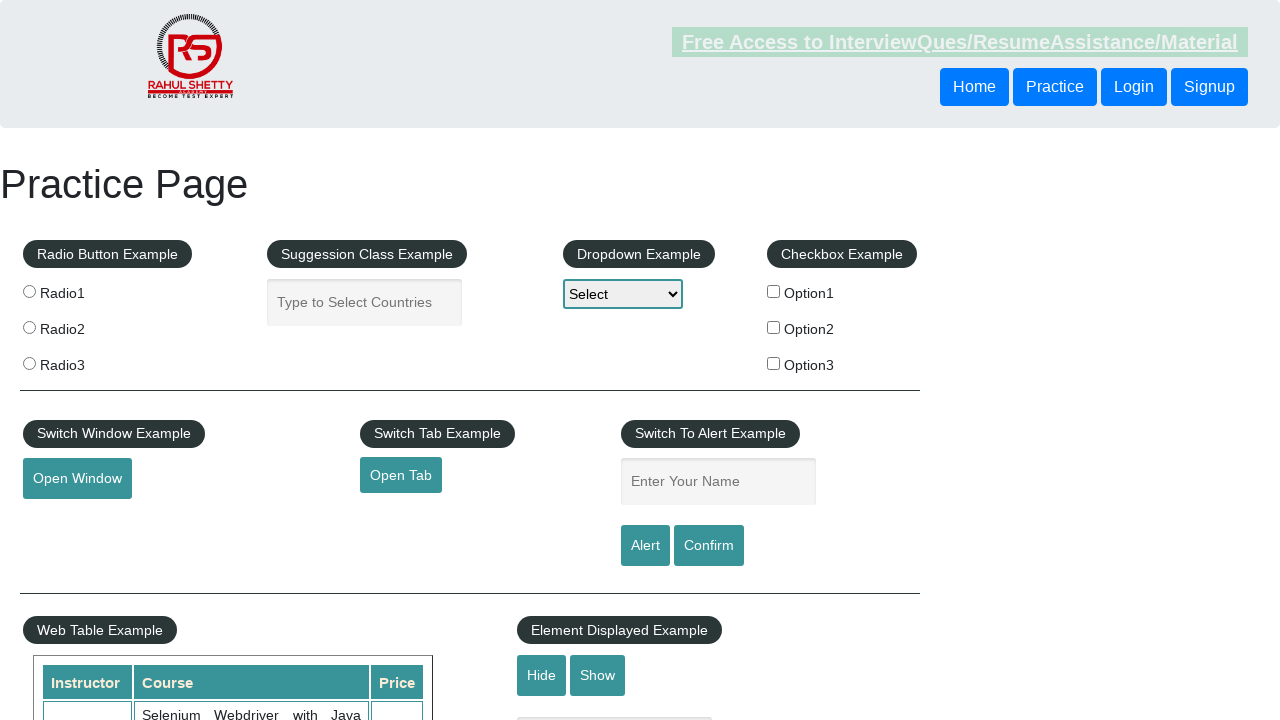

Filled autocomplete field with partial country name 'ind' on #autocomplete
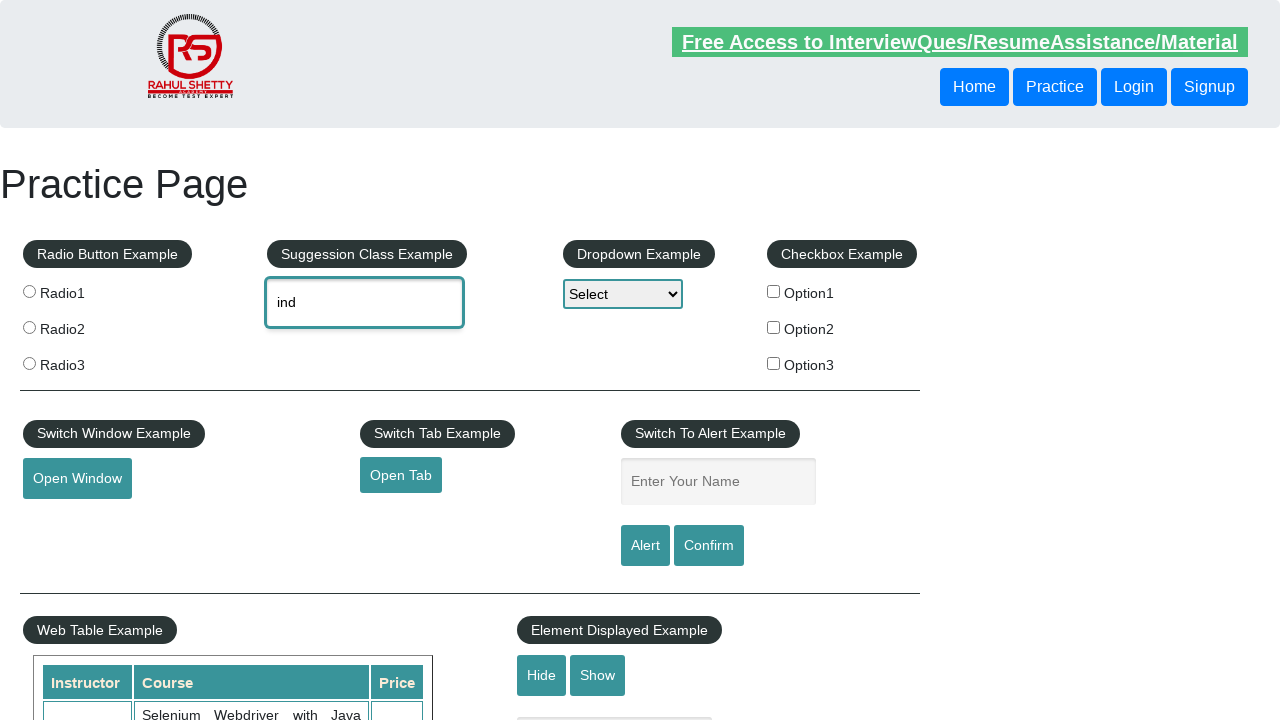

Autocomplete suggestions dropdown appeared
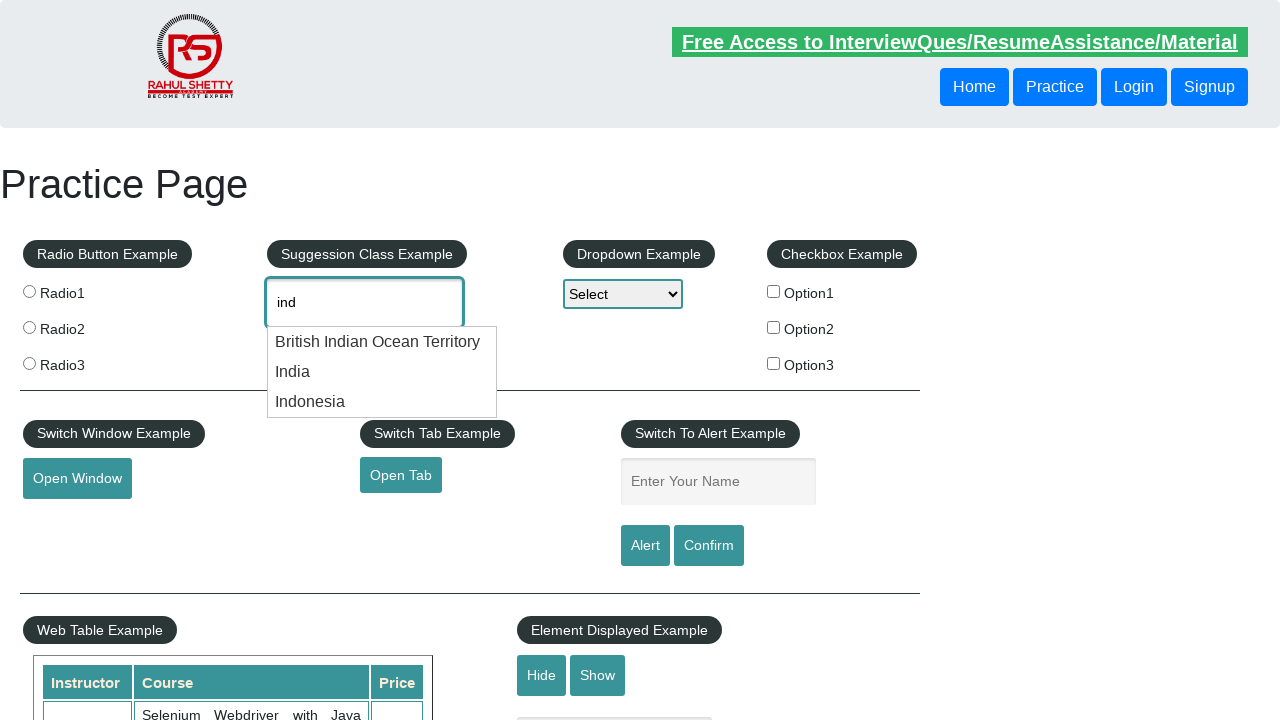

Selected 'India' from the autocomplete suggestions at (382, 342) on .ui-menu-item div:has-text('India')
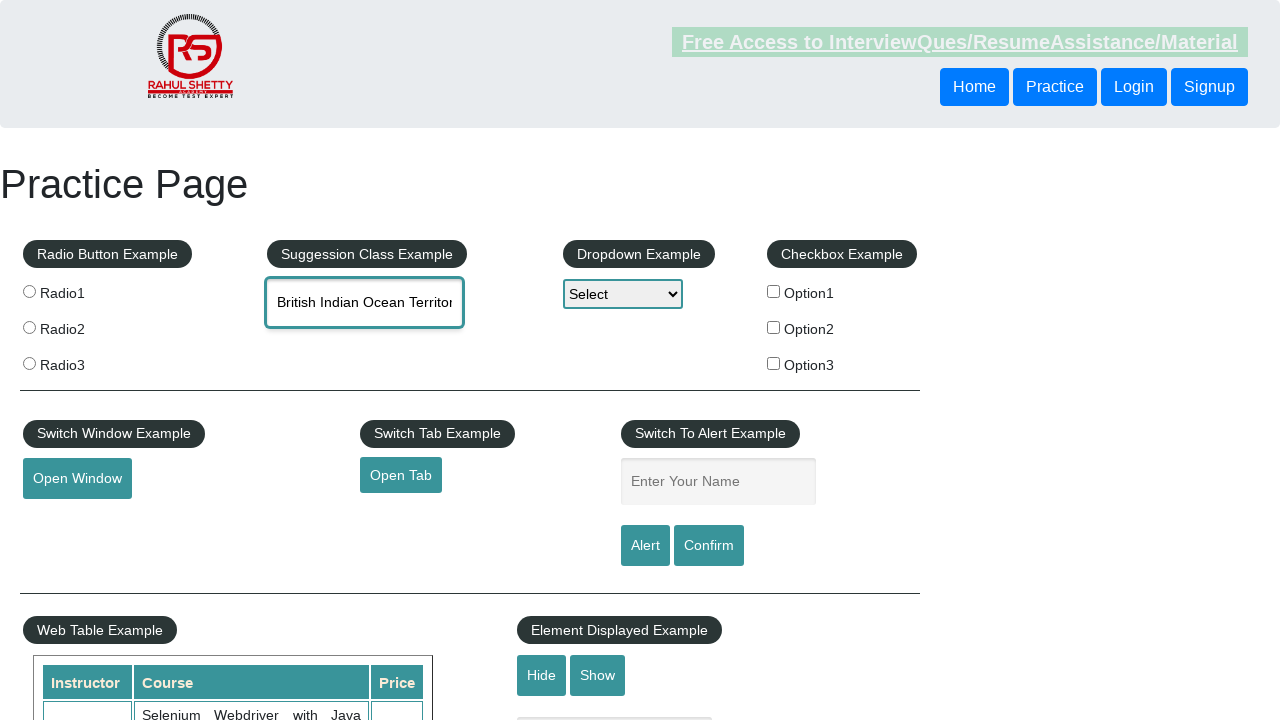

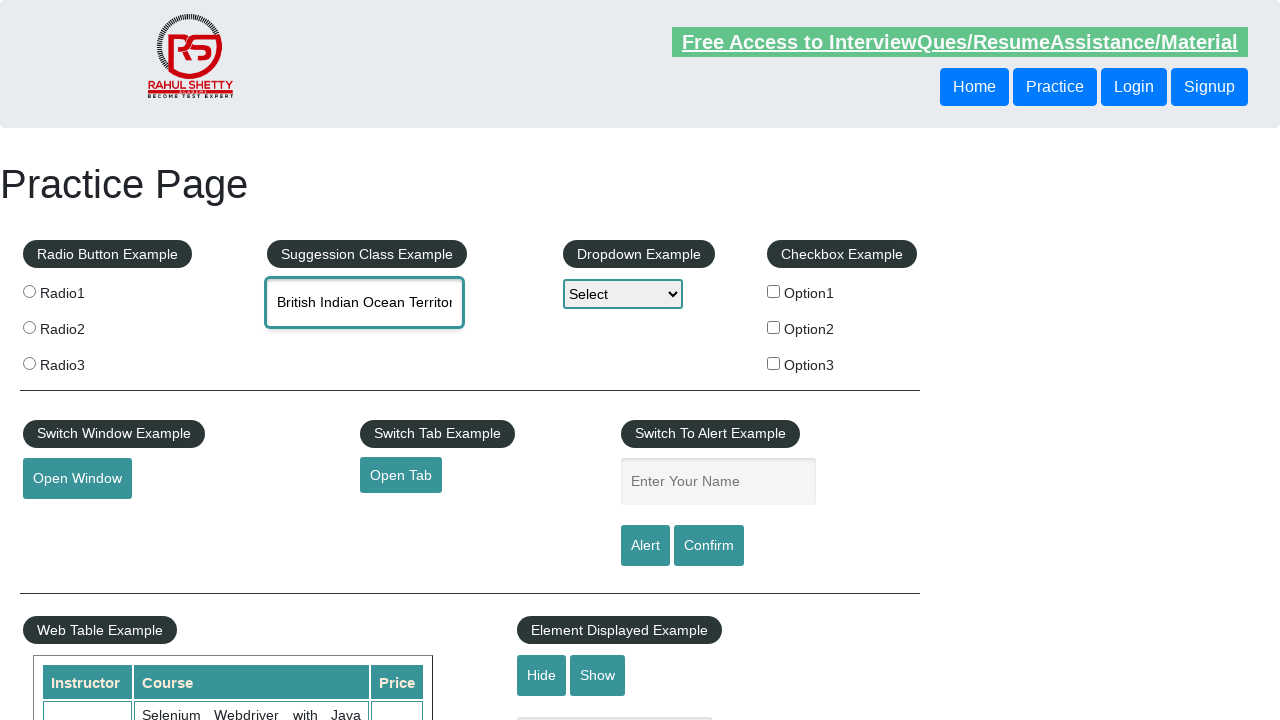